Tests the offers page sorting functionality by clicking on a column header to sort, then navigates through pagination to find a specific item (Rice) in the table.

Starting URL: https://rahulshettyacademy.com/seleniumPractise/#/offers

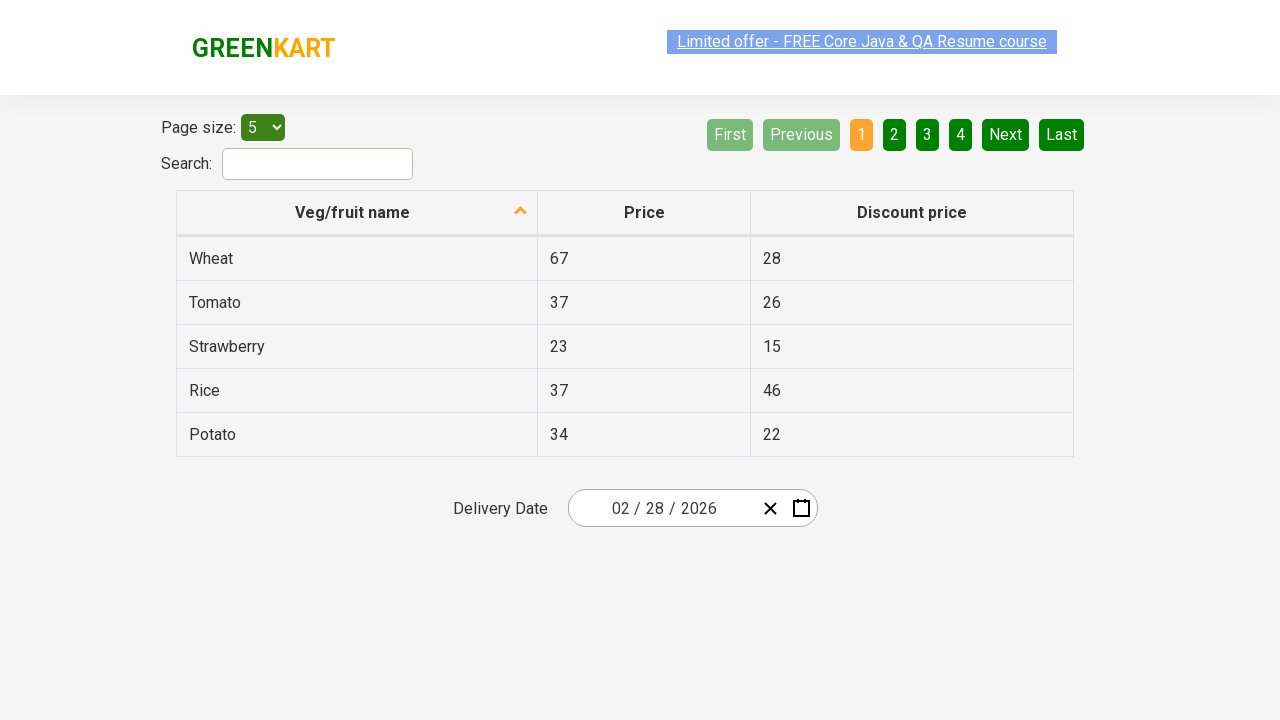

Clicked first column header to sort offers table at (357, 213) on xpath=//tr//th[1]
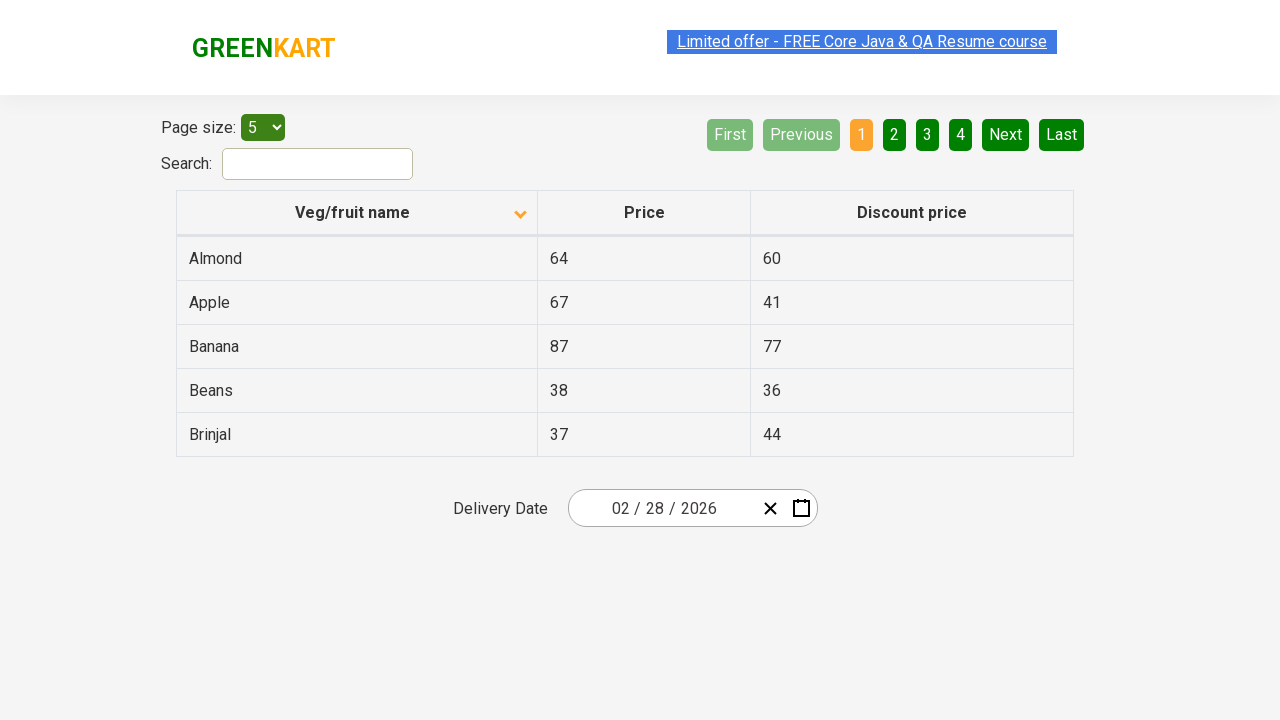

Table updated after sorting
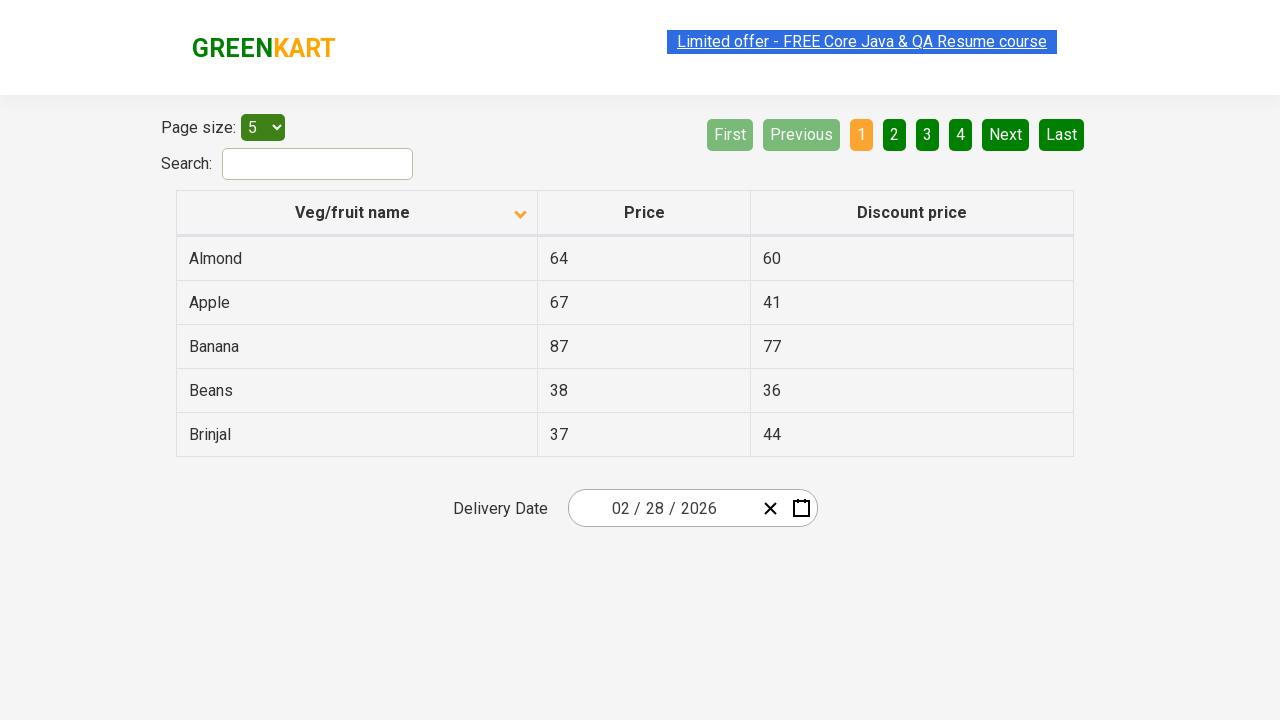

Clicked next page button to navigate (page 1) at (1006, 134) on [aria-label='Next']
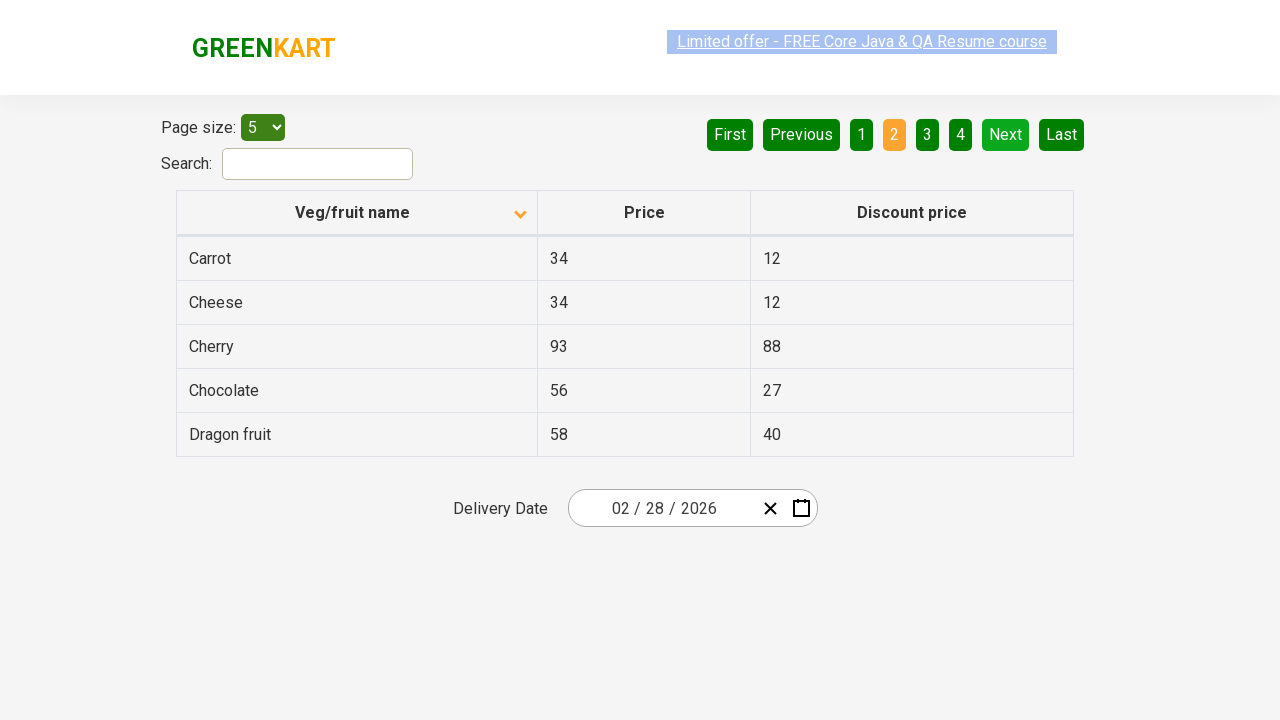

Clicked next page button to navigate (page 2) at (1006, 134) on [aria-label='Next']
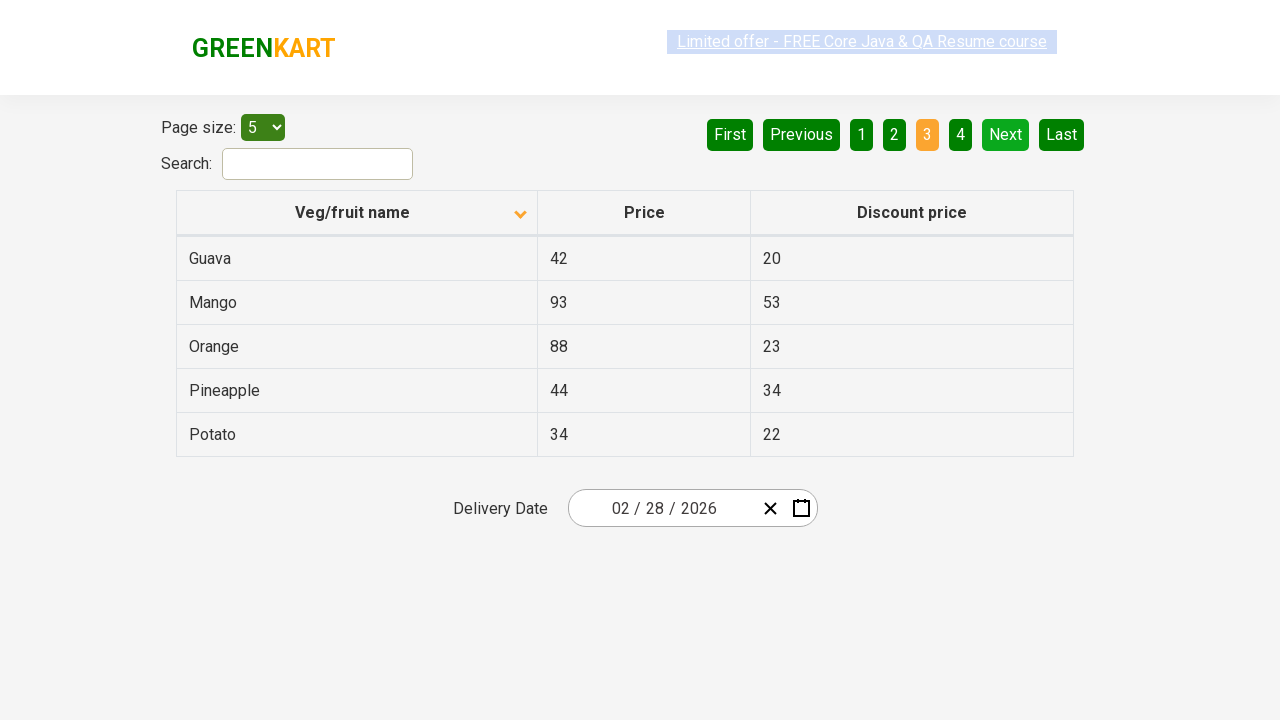

Clicked next page button to navigate (page 3) at (1006, 134) on [aria-label='Next']
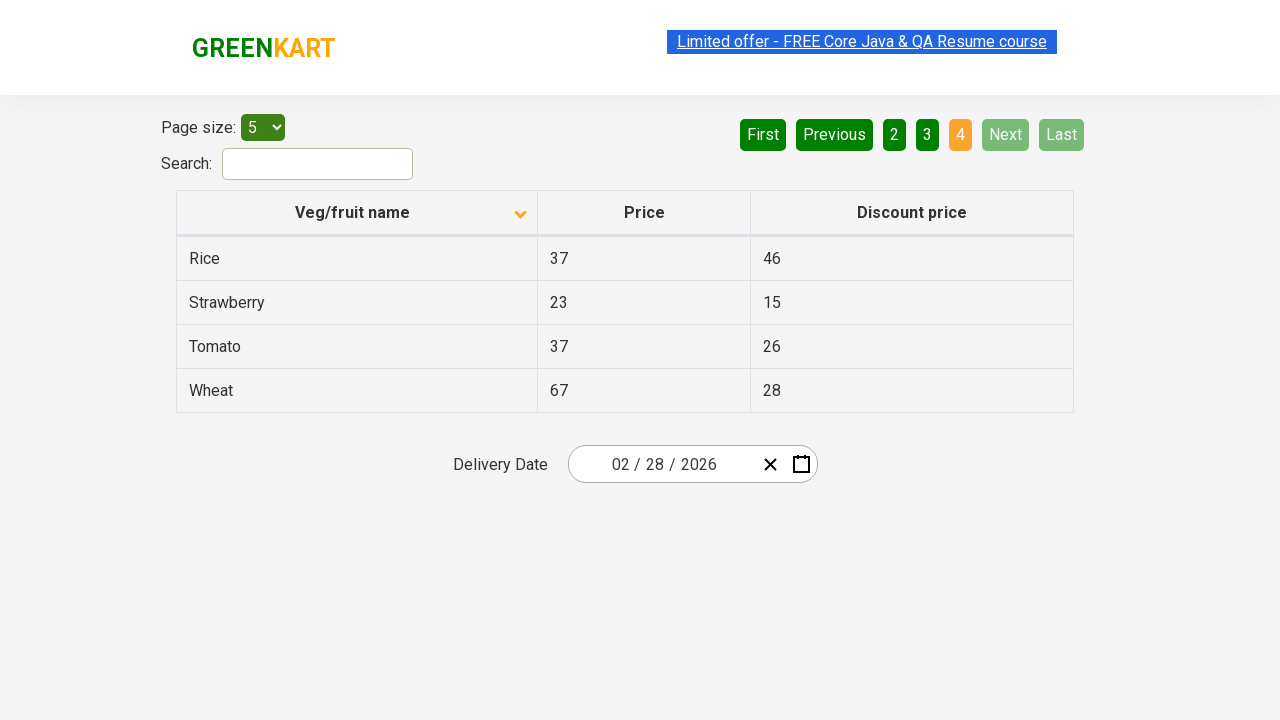

Found 'Rice' in the sorted offers table
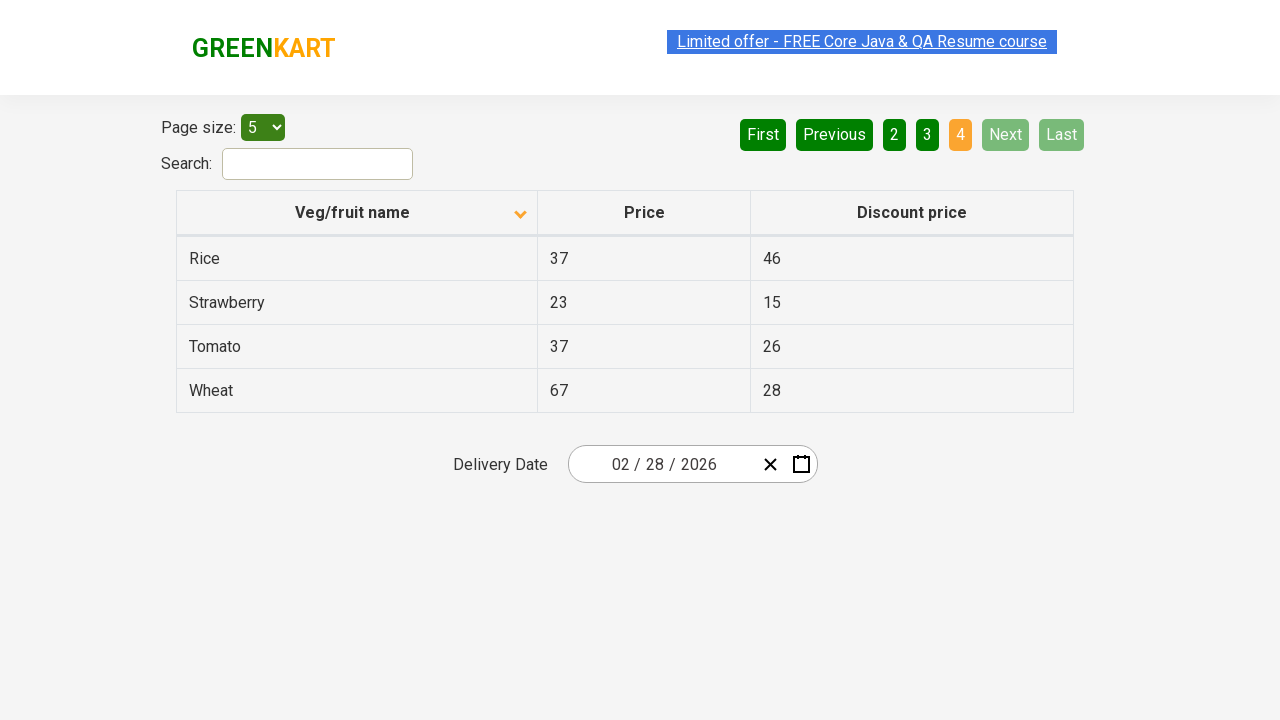

Verified table is loaded with search results
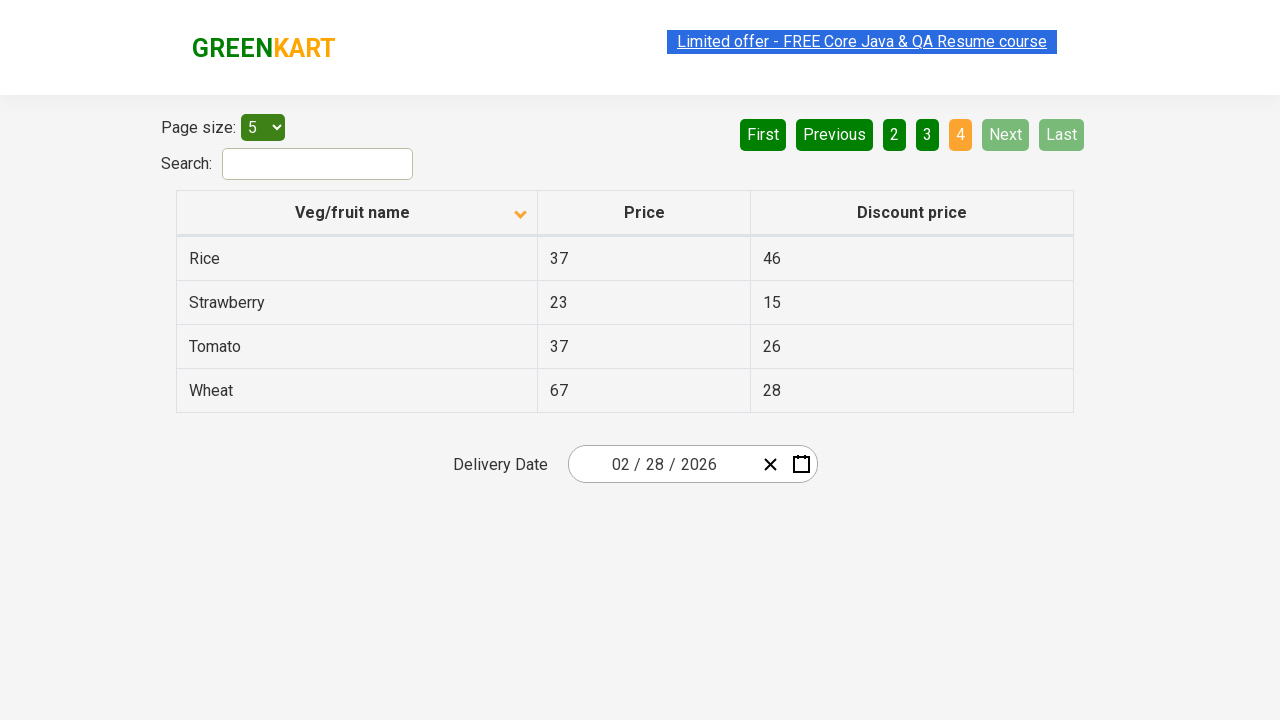

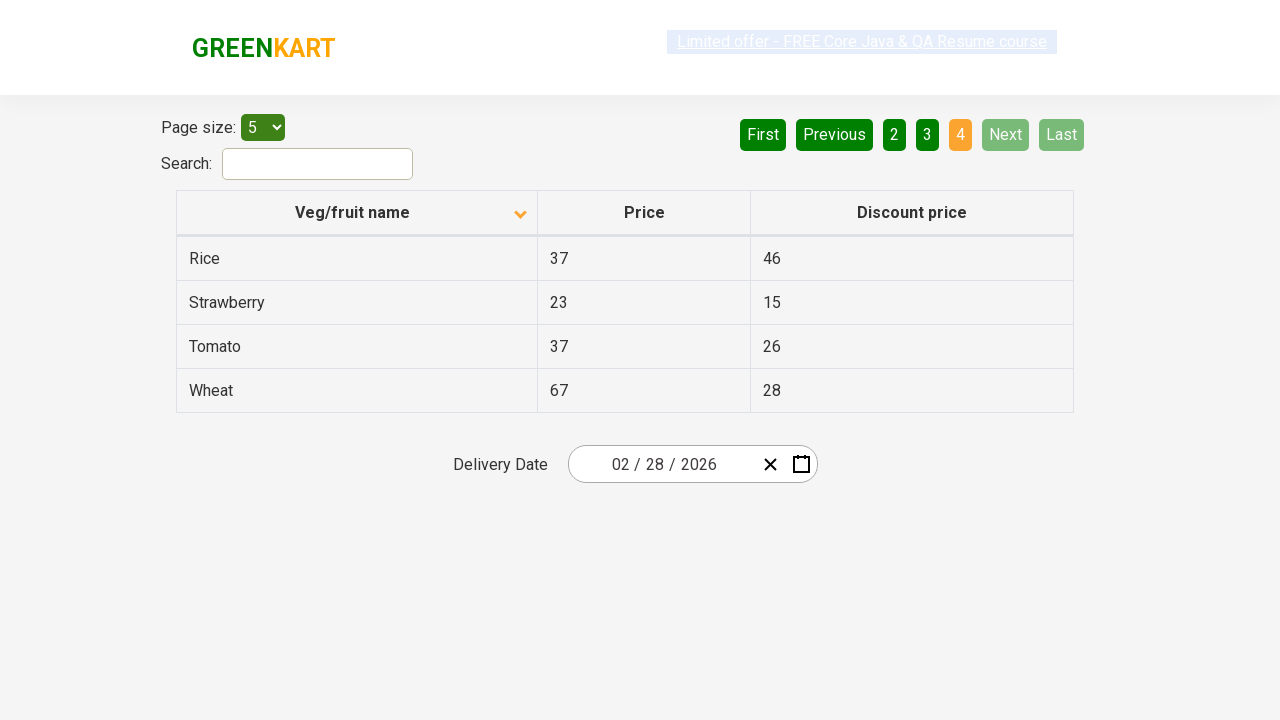